Navigates to the Playwright documentation homepage, clicks the "Get started" link, and verifies the URL changes to the intro page

Starting URL: https://playwright.dev/

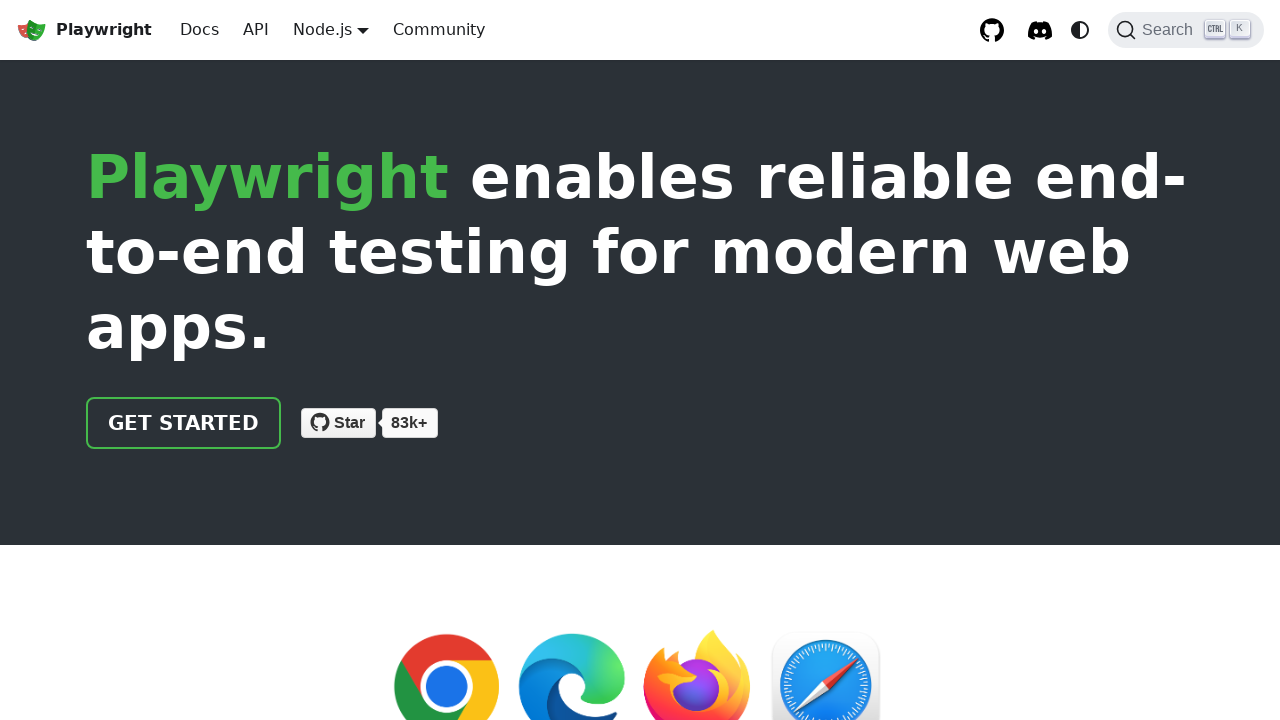

Navigated to Playwright documentation homepage
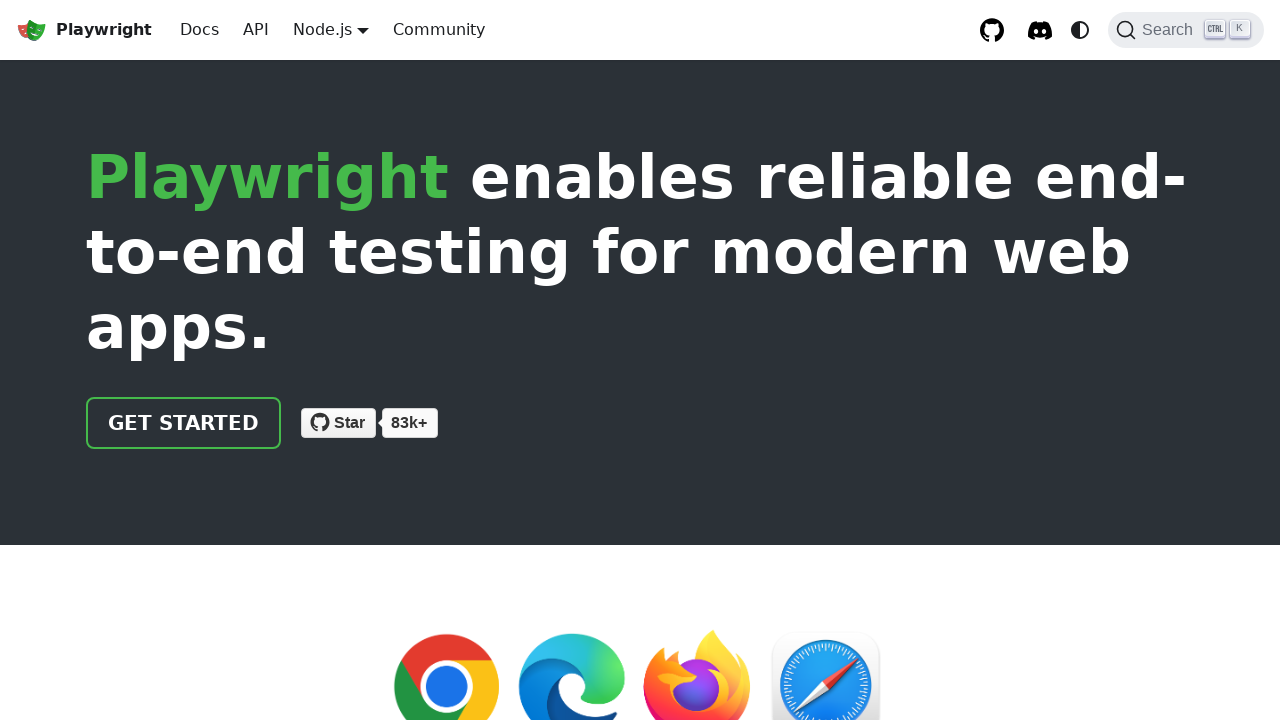

Clicked the 'Get started' link at (184, 423) on internal:role=link[name="Get started"i]
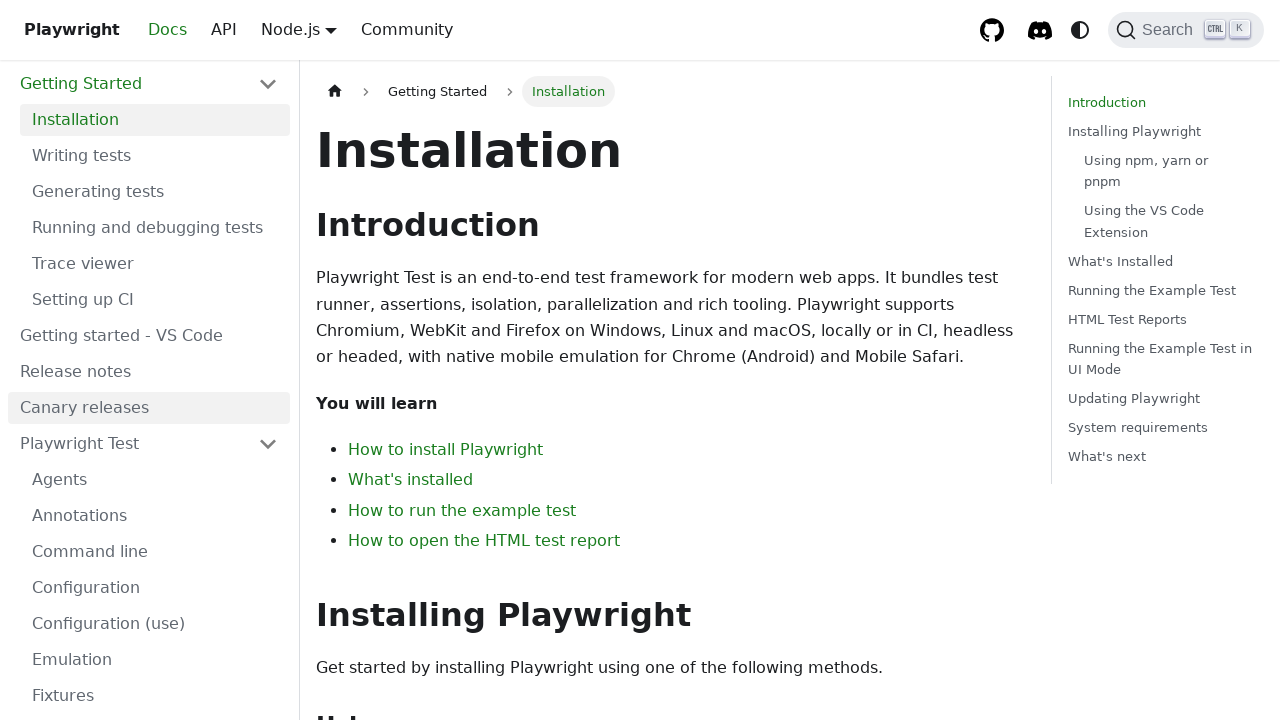

URL changed to intro page
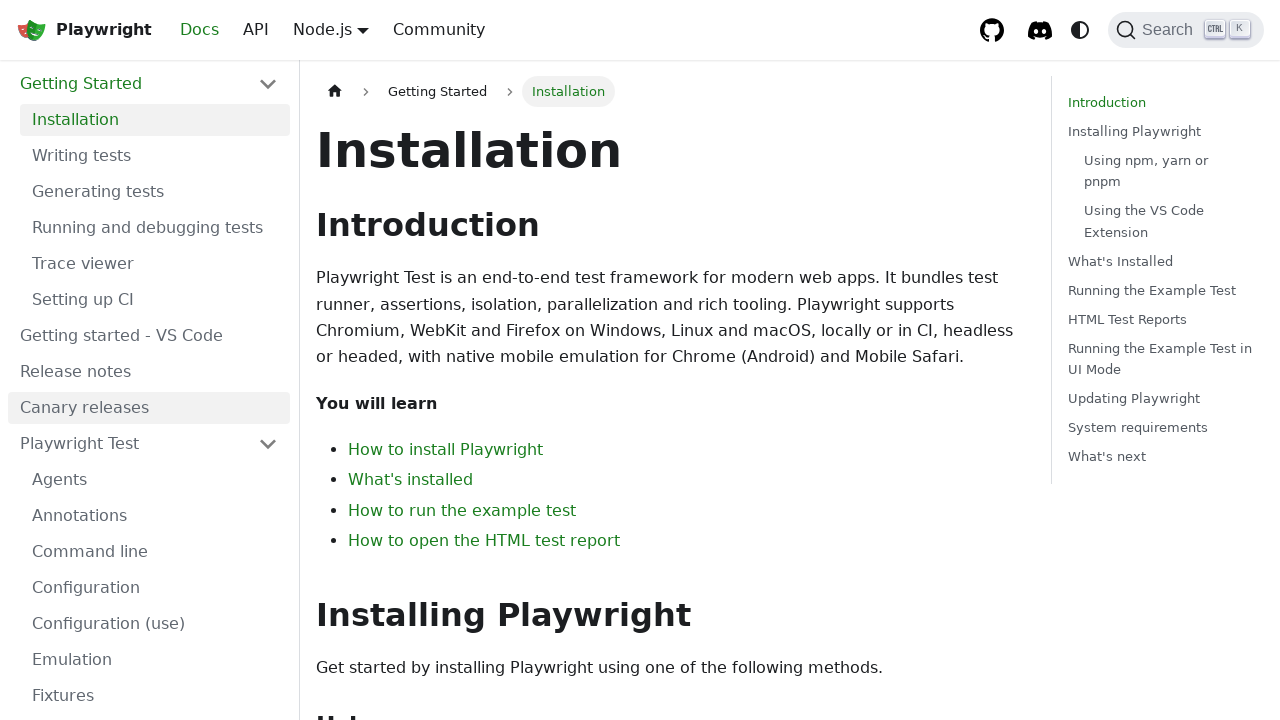

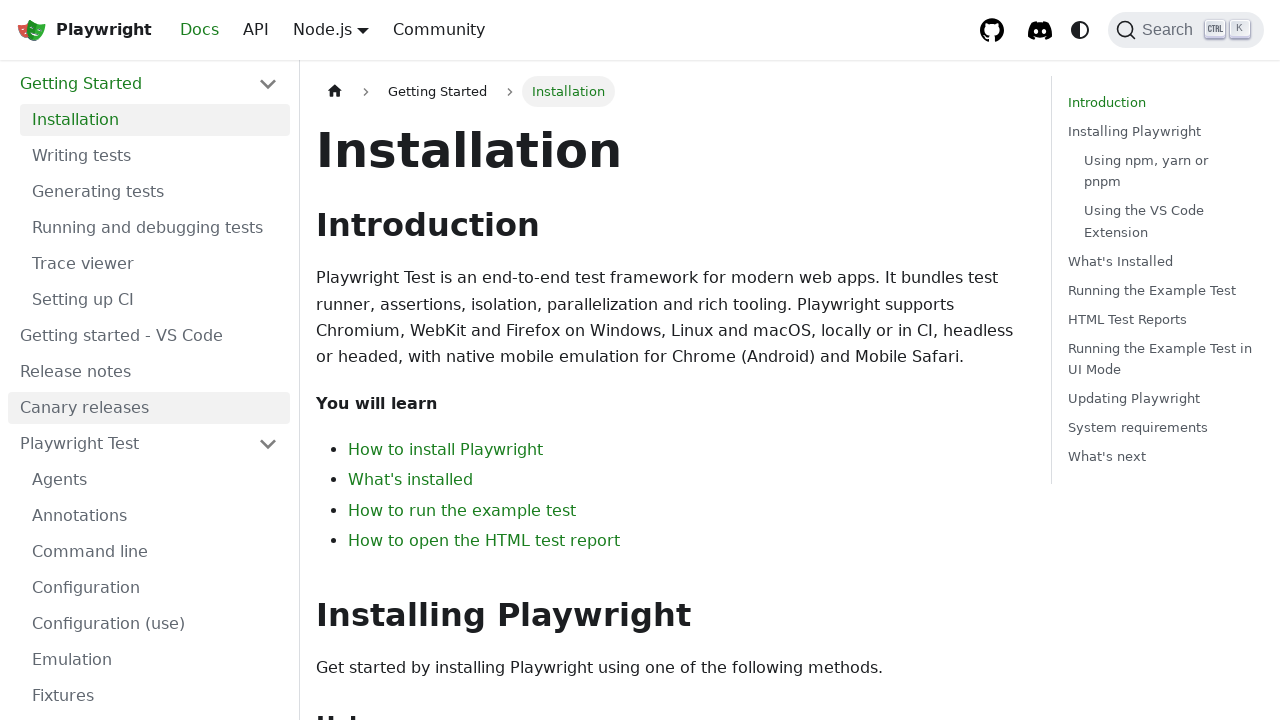